Clicks on Getting Started link and verifies the URL contains 'getting-started'

Starting URL: https://forum.jquery.com/

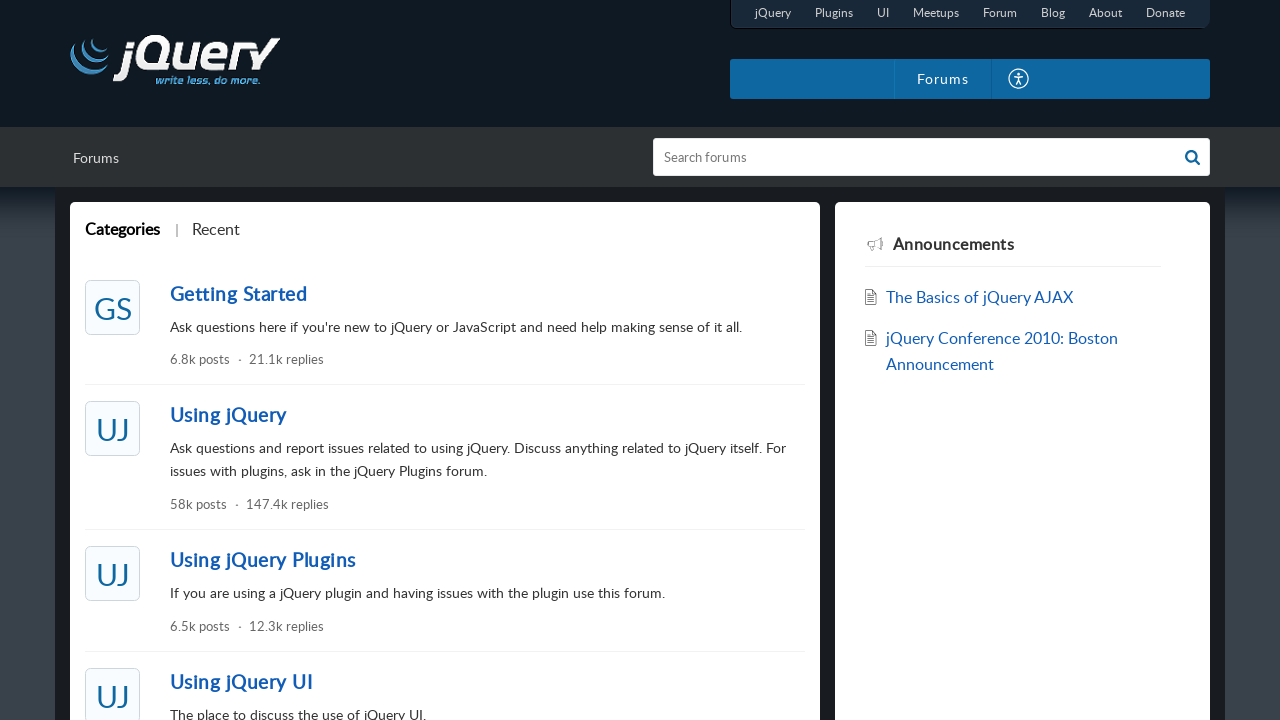

Navigated to https://forum.jquery.com/
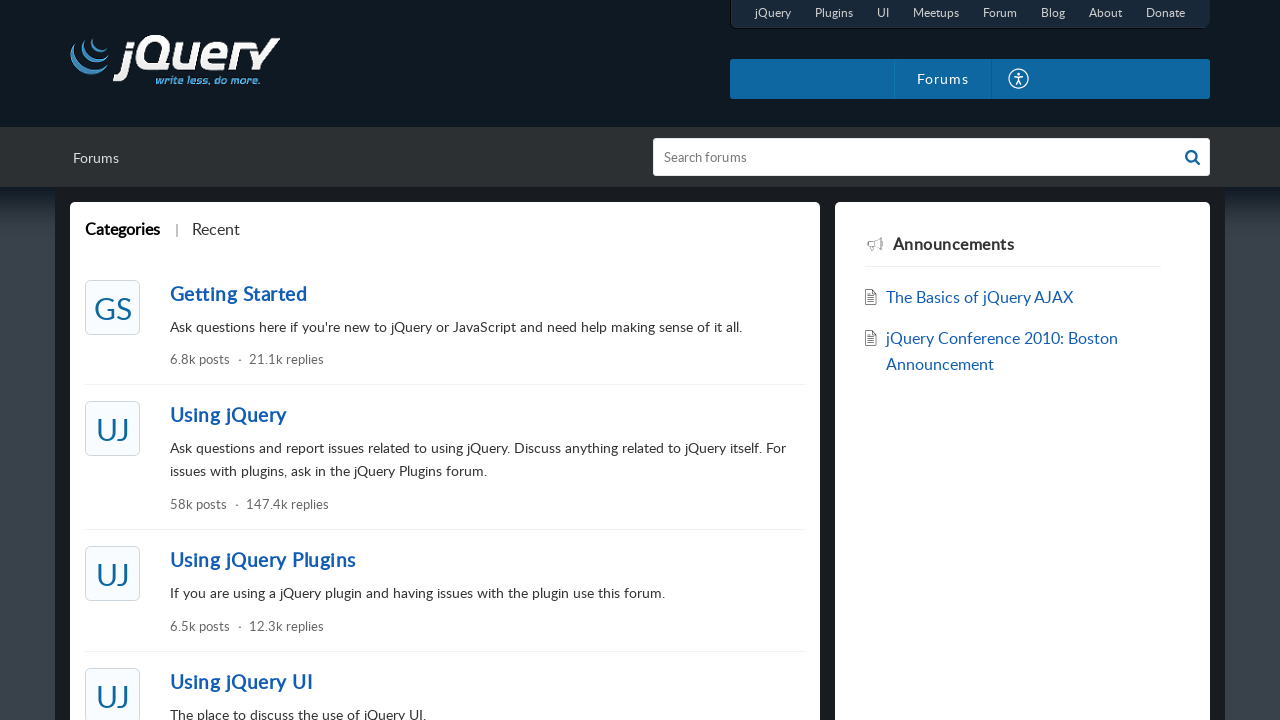

Clicked on Getting Started link at (487, 293) on xpath=//a[text() = 'Getting Started']
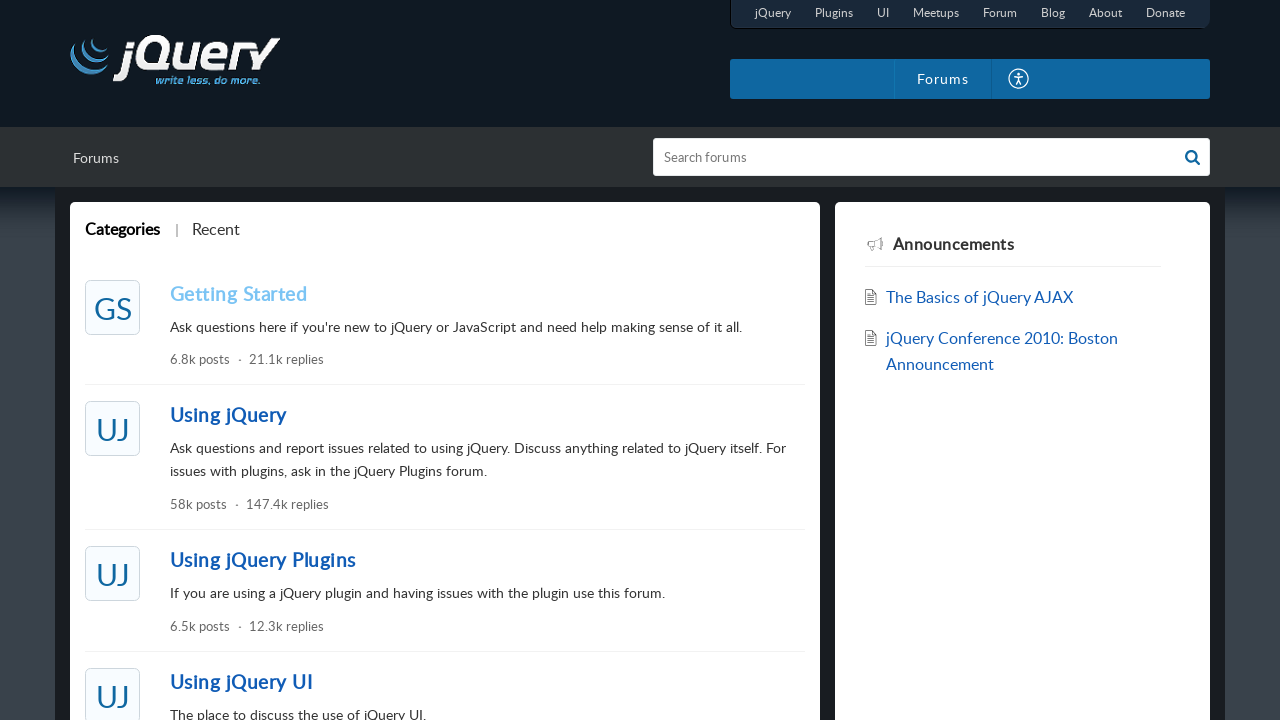

Verified URL contains 'getting-started'
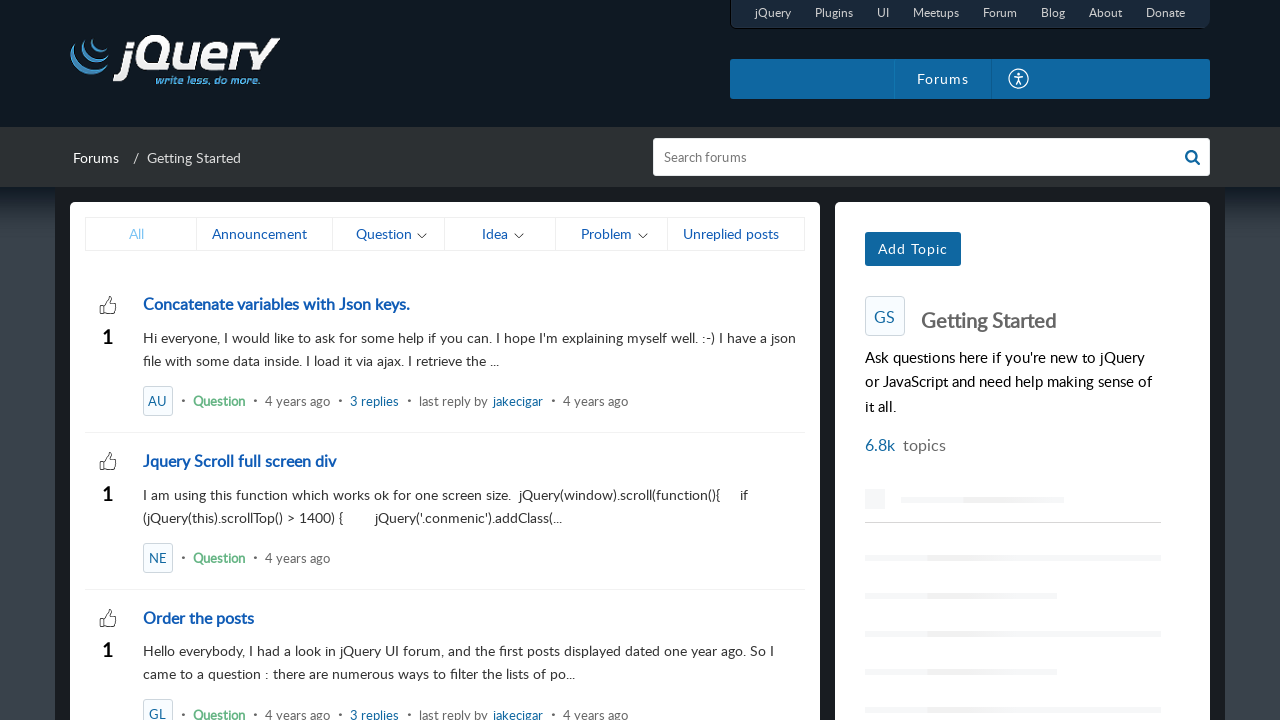

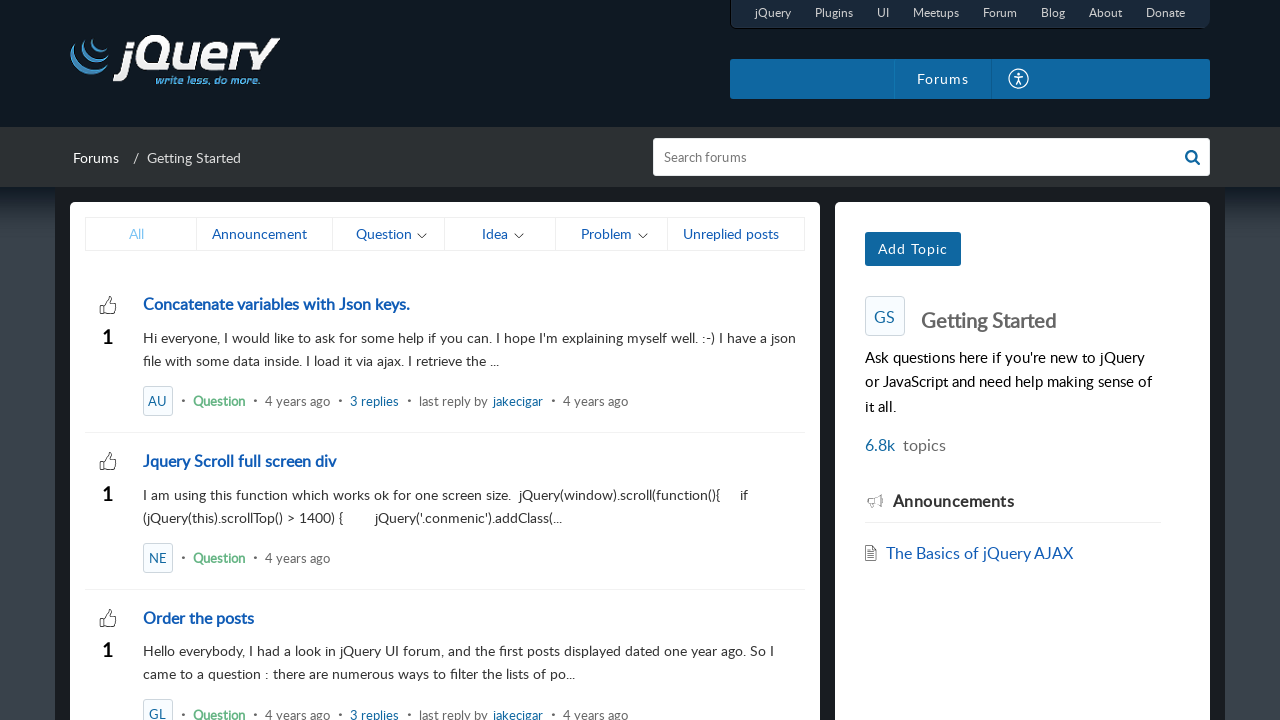